Tests the-internet.herokuapp.com by verifying there are more than 10 categories, navigating to Infinite Scroll page, scrolling down, going back, then testing JavaScript Alerts by entering text in a prompt and verifying it displays.

Starting URL: https://the-internet.herokuapp.com/

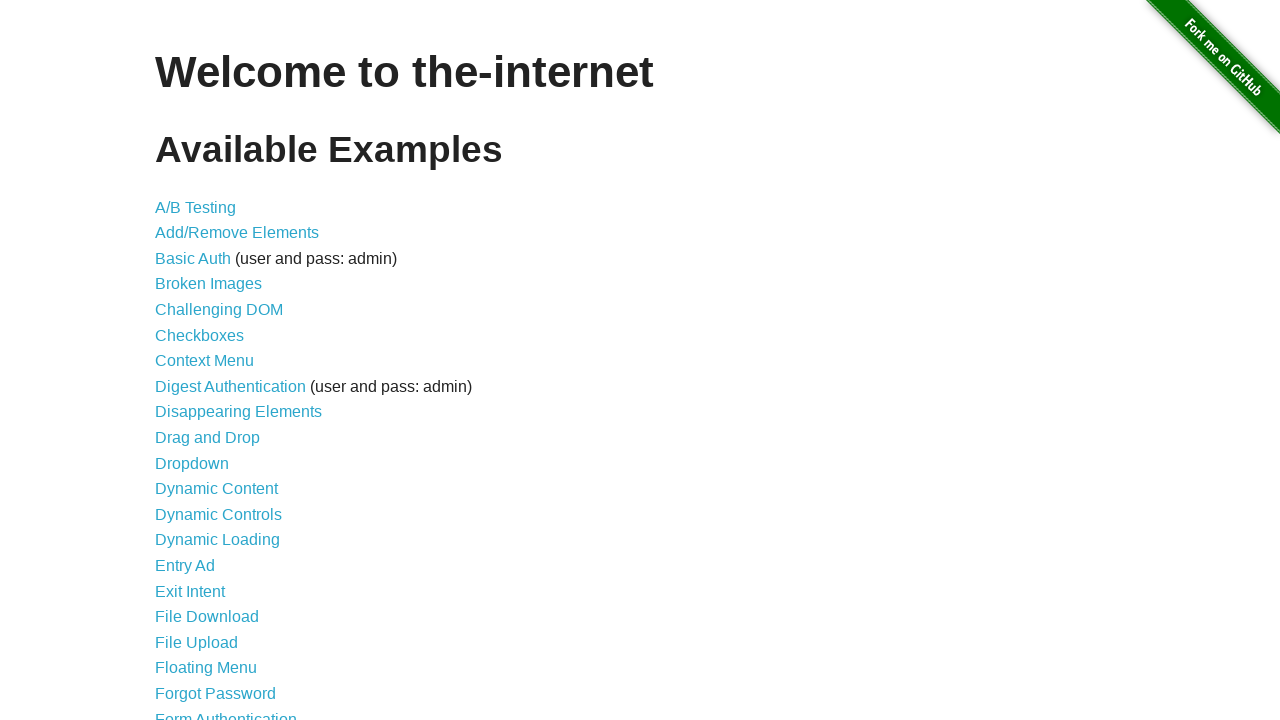

Located all category list items
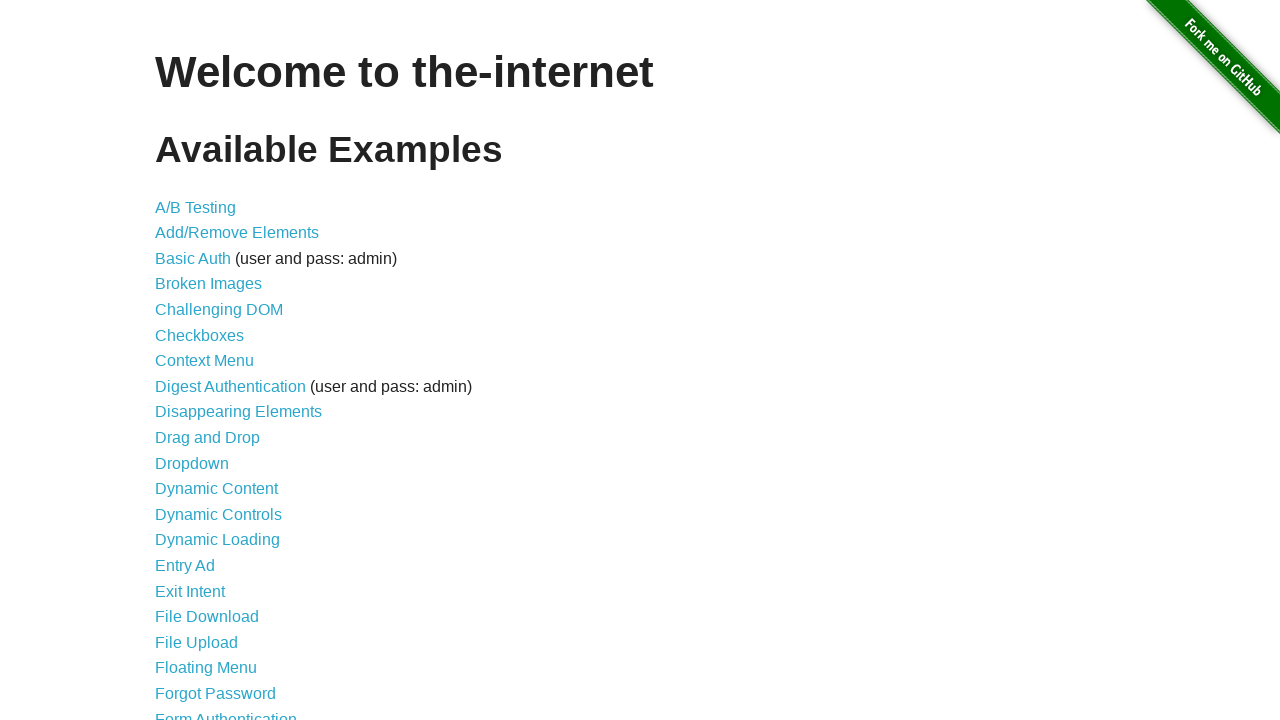

Verified there are more than 10 categories
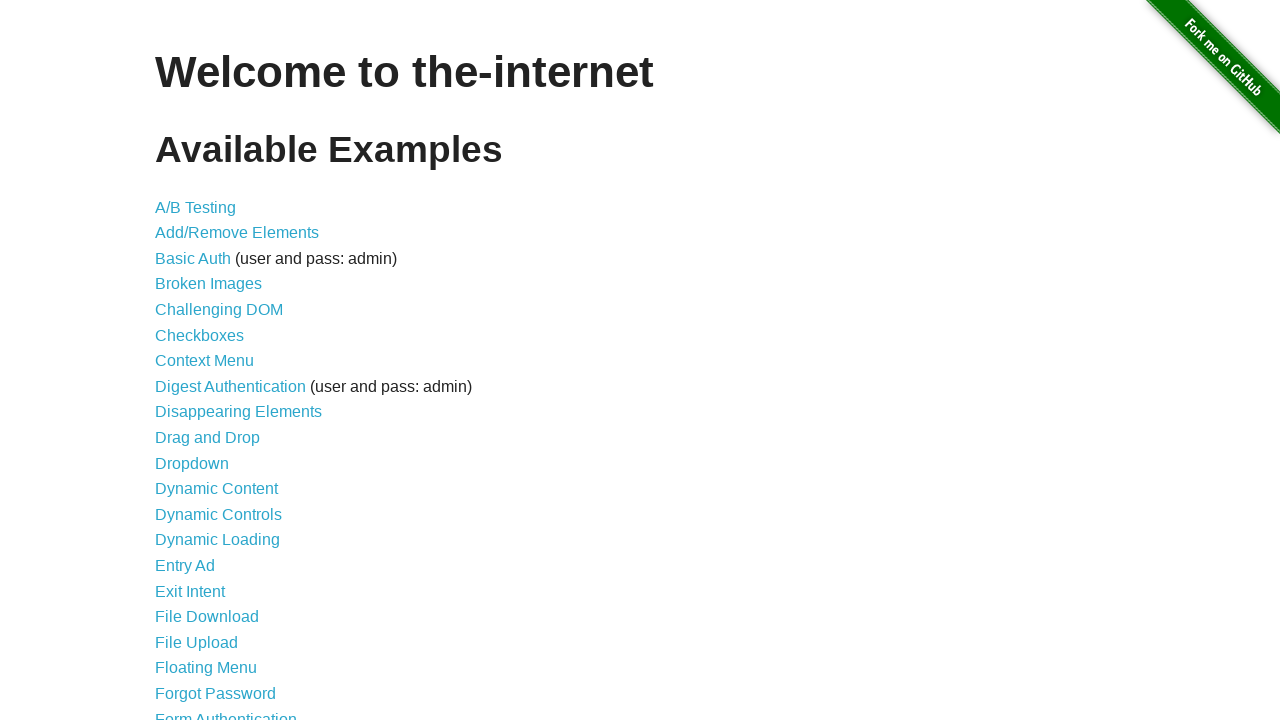

Clicked on Infinite Scroll menu link at (201, 360) on a[href='/infinite_scroll']
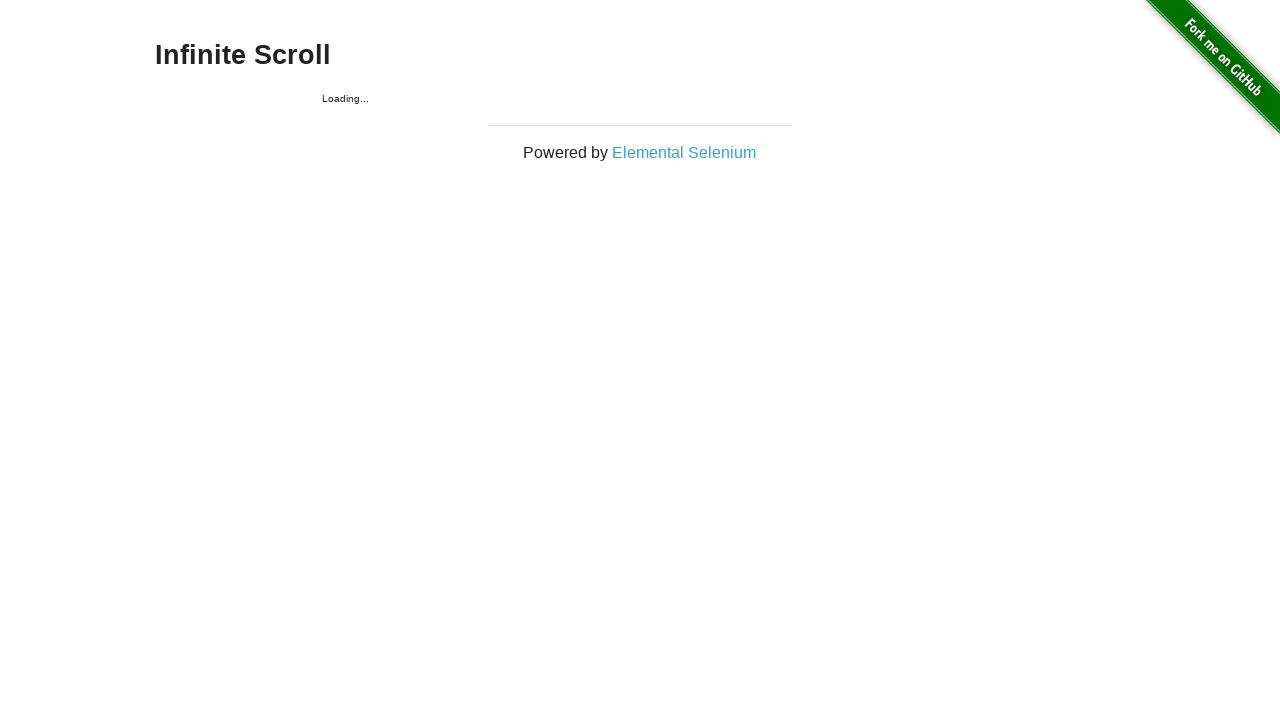

Scrolled down the page by 250px horizontal and 350px vertical
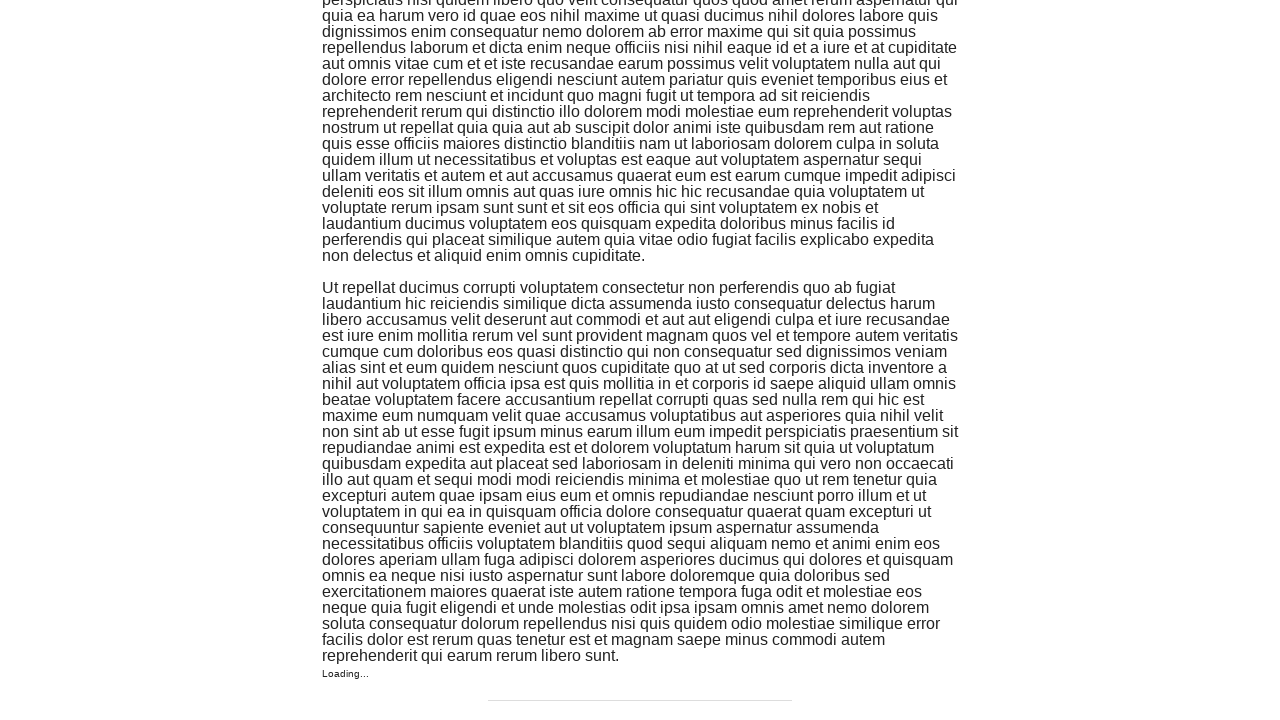

Waited 2 seconds for content to load
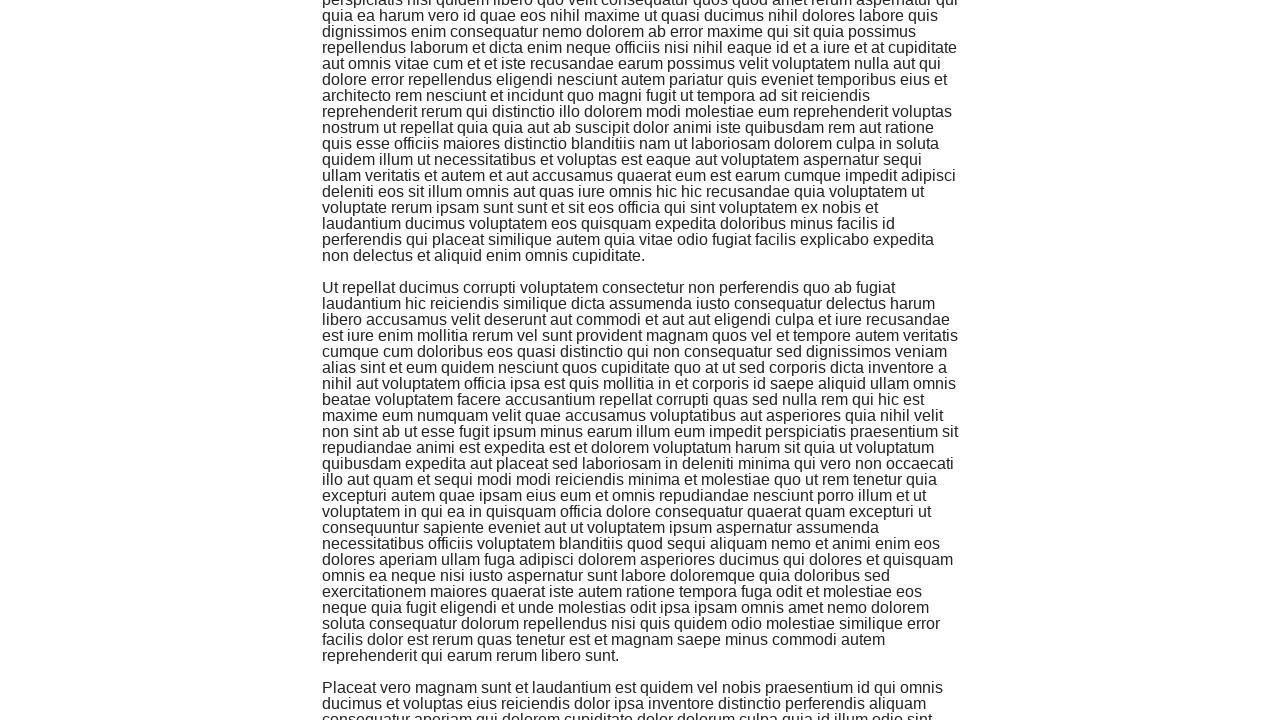

Navigated back to previous page
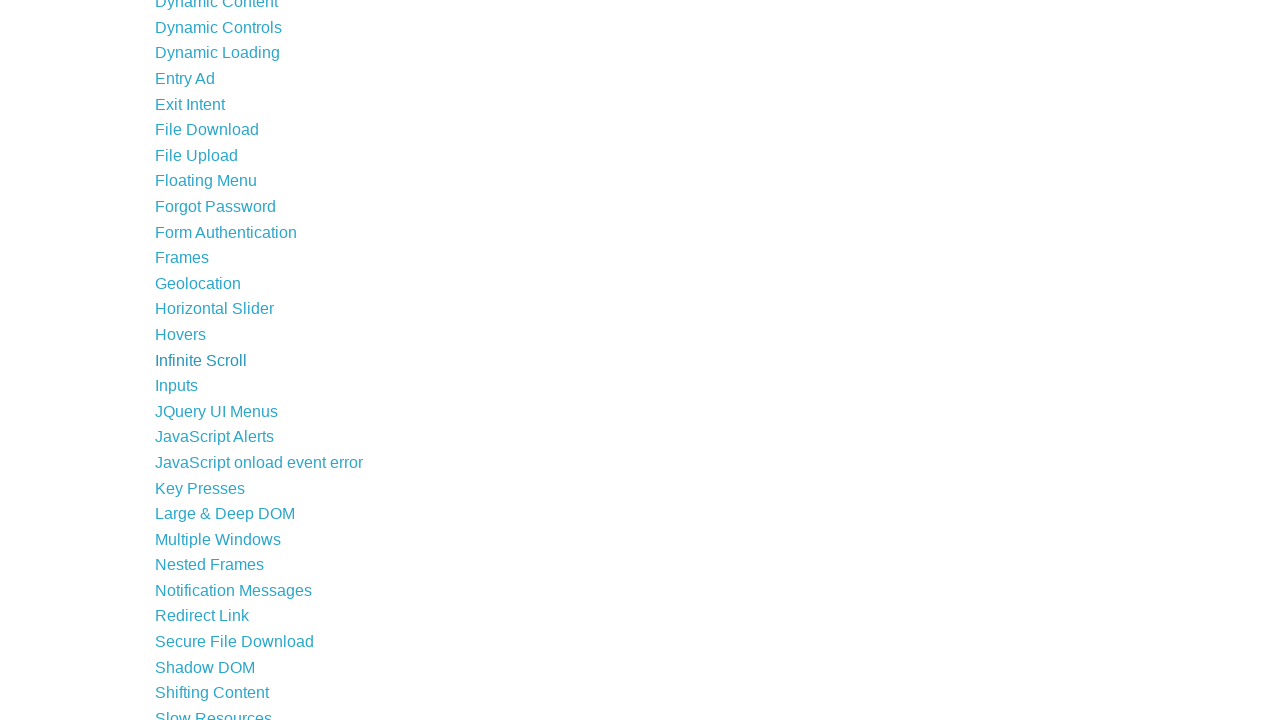

Clicked on JavaScript Alerts menu at (214, 437) on text=JavaScript Alerts
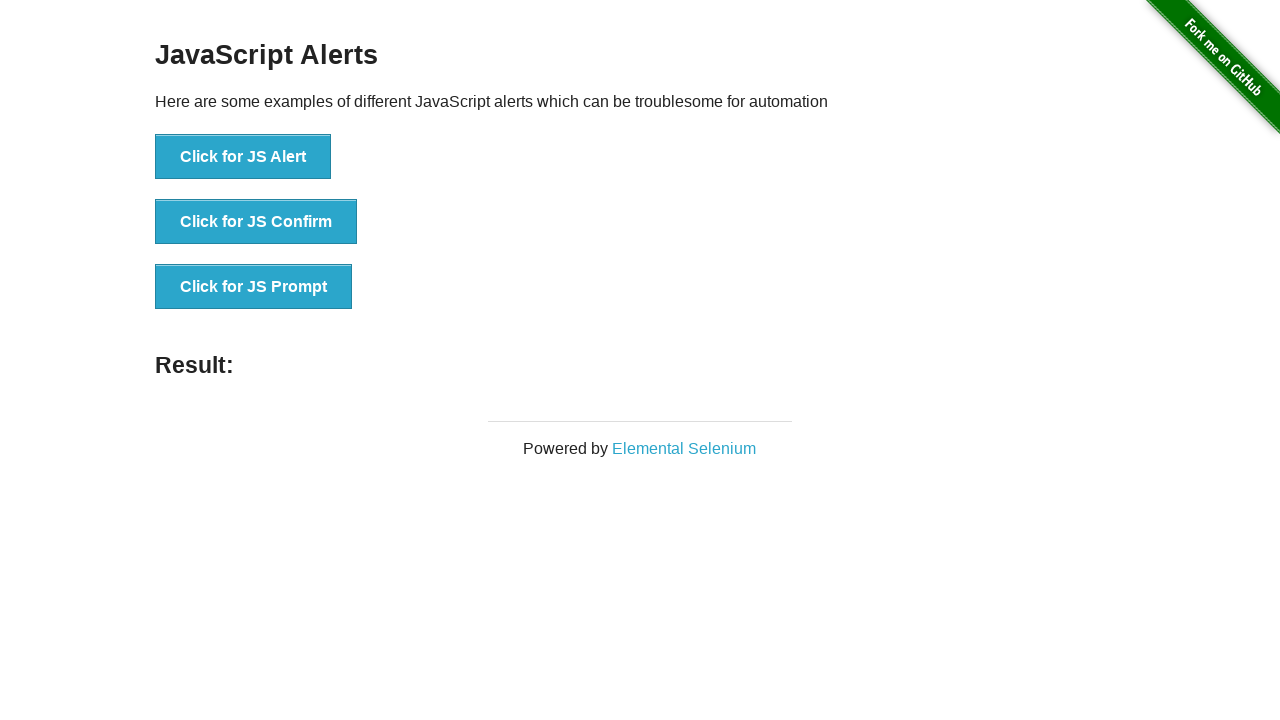

Set up dialog handler to accept prompt with 'AMAzon' text
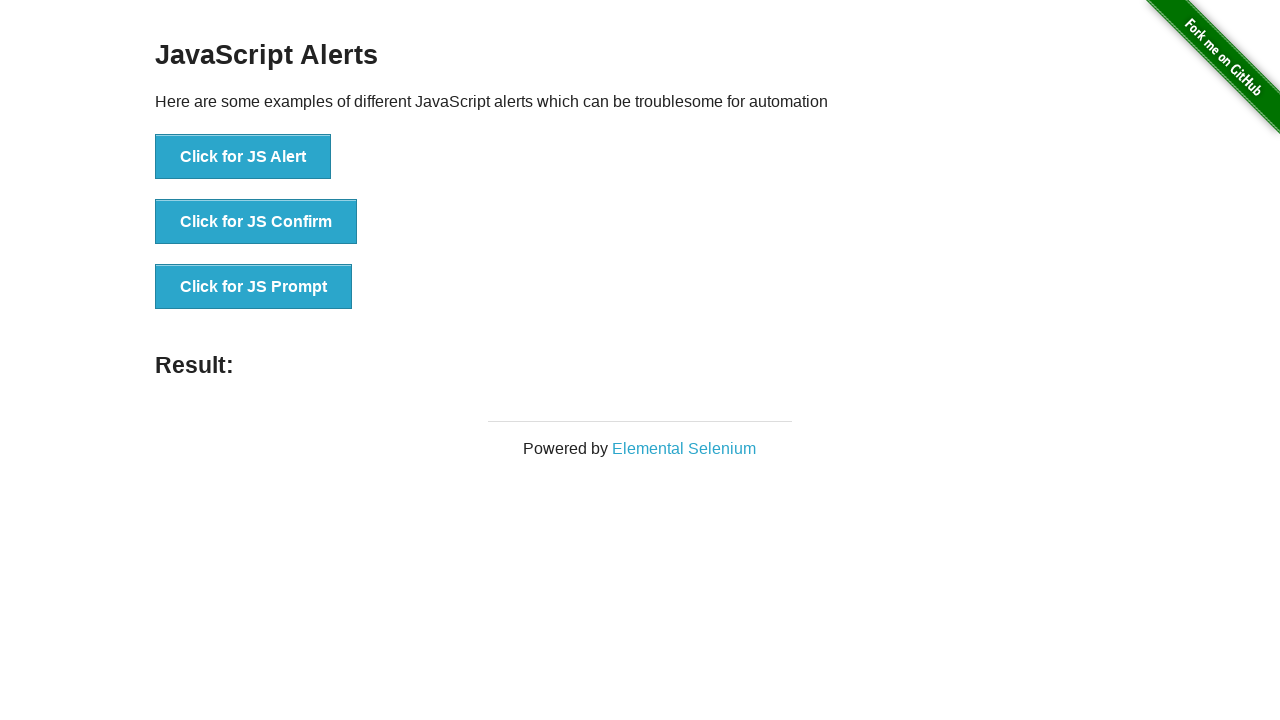

Clicked 'Click for JS Prompt' button at (254, 287) on button[onclick='jsPrompt()']
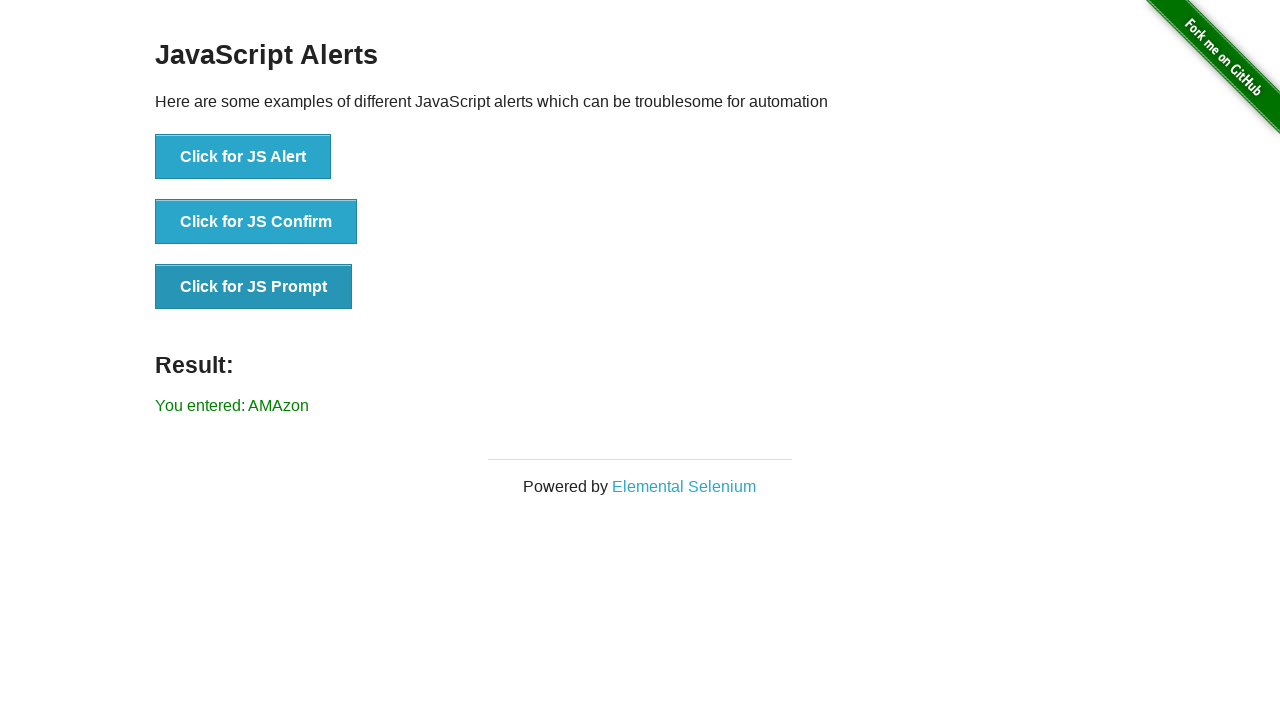

Result element loaded after prompt submission
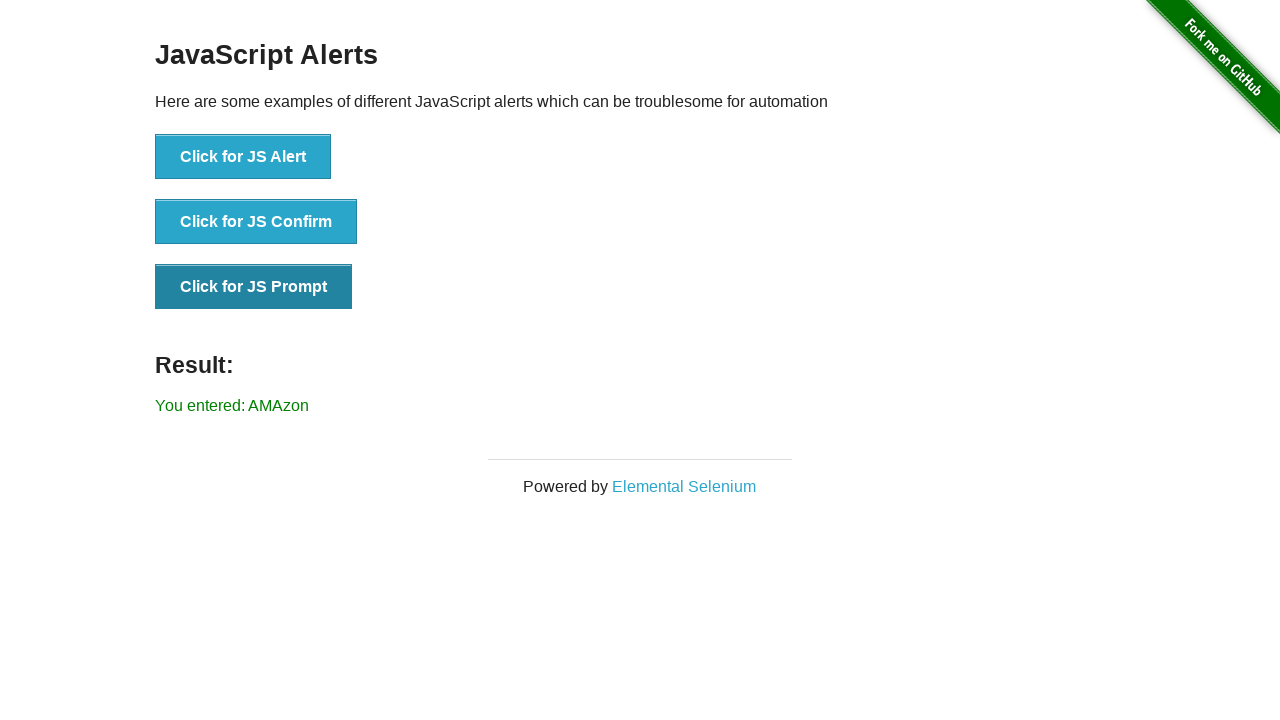

Retrieved result text from result element
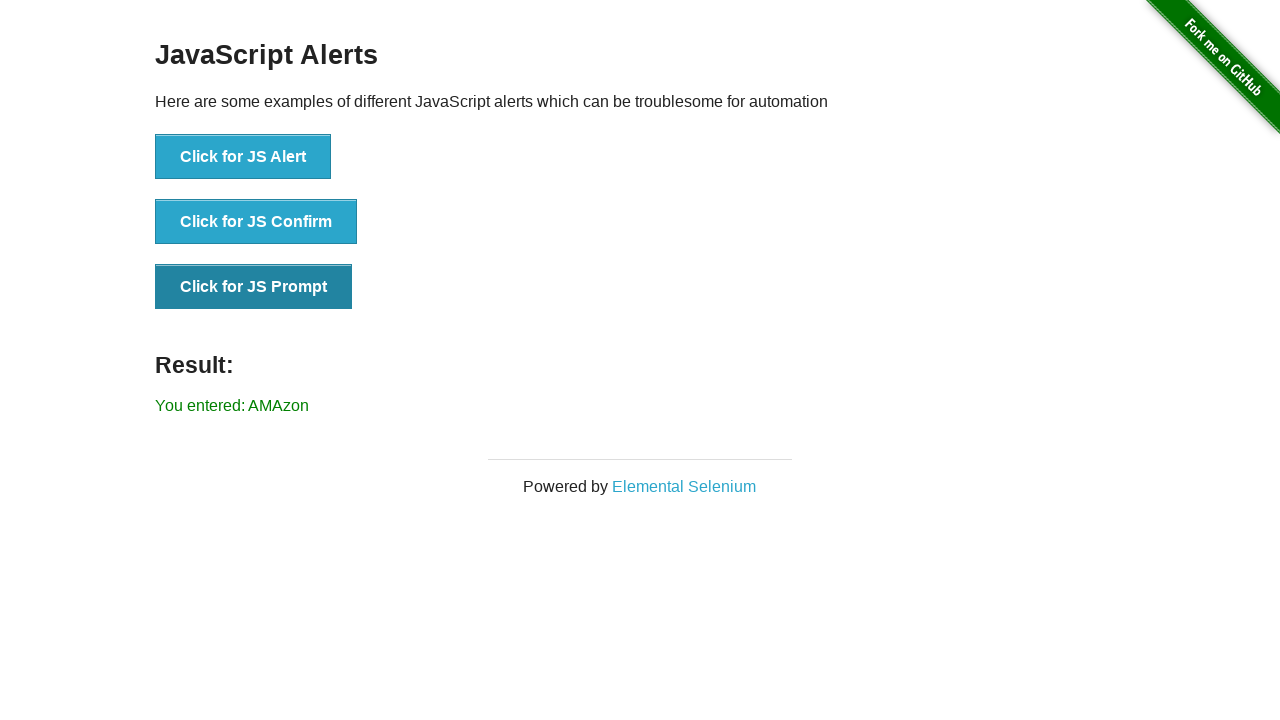

Verified 'AMAzon' text is present in result
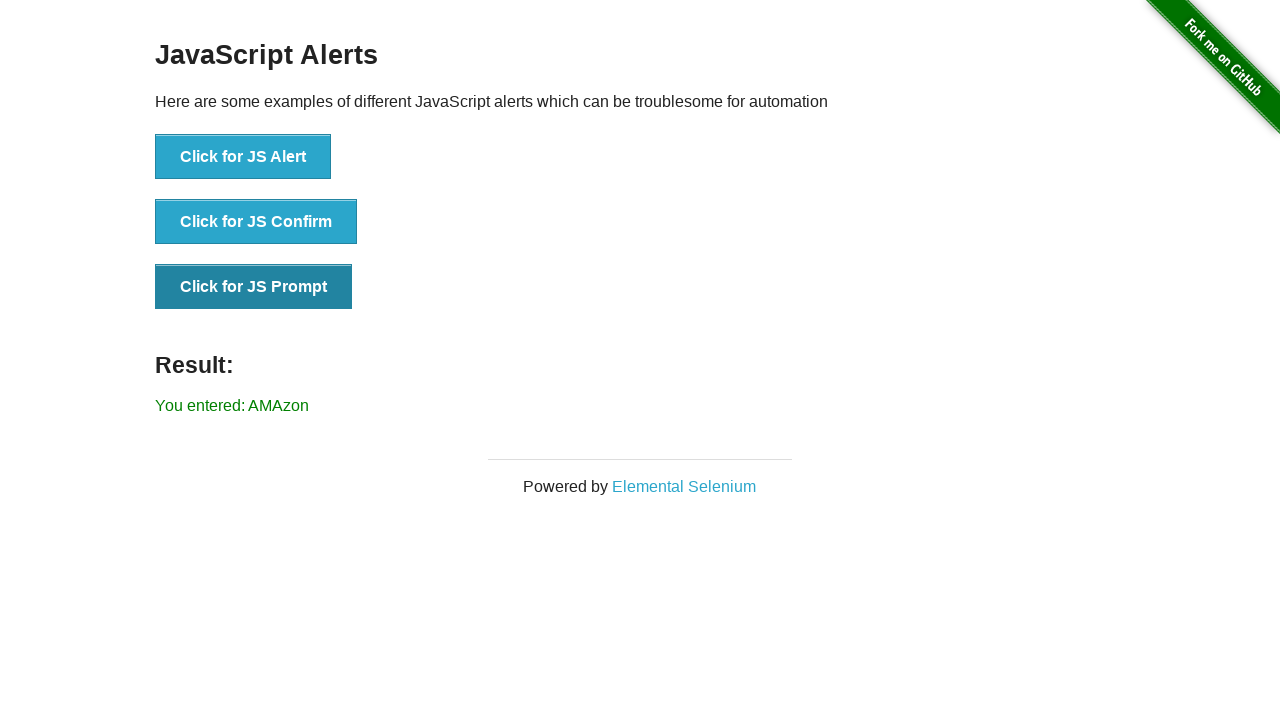

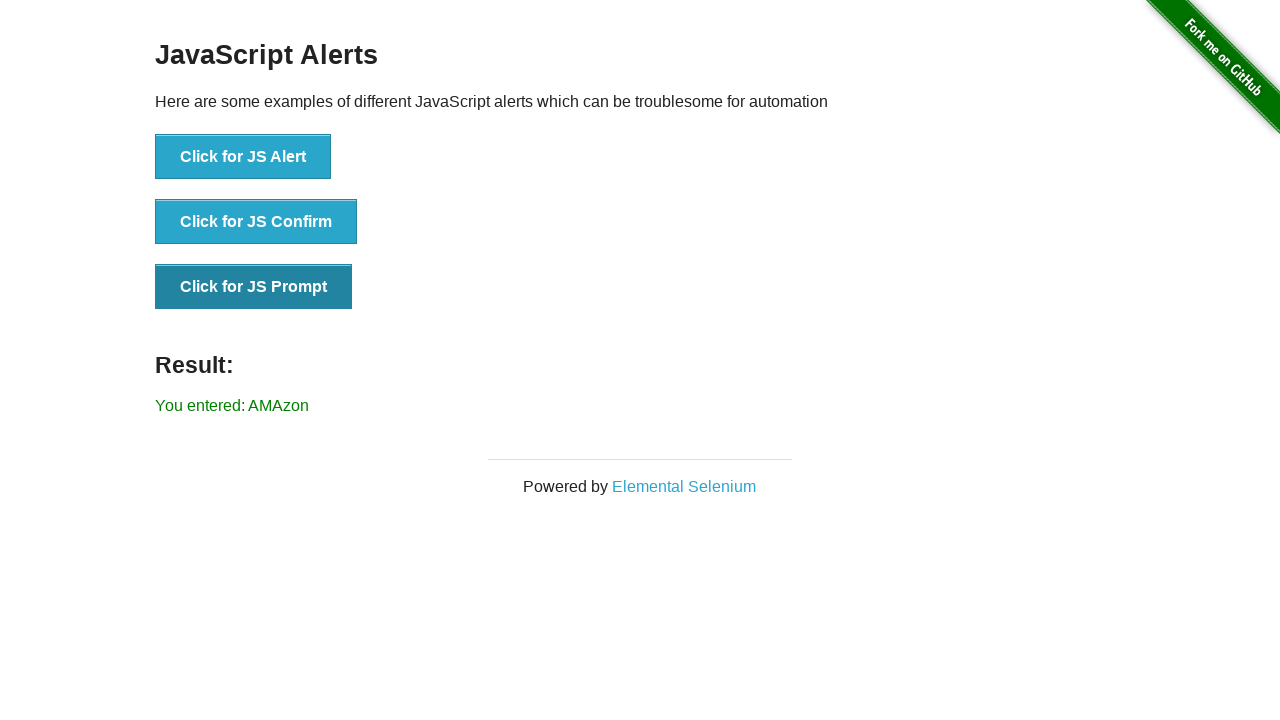